Tests the search functionality on AJIO e-commerce site by searching for watches and clicking on a specific product to open it in a new window

Starting URL: https://www.ajio.com/

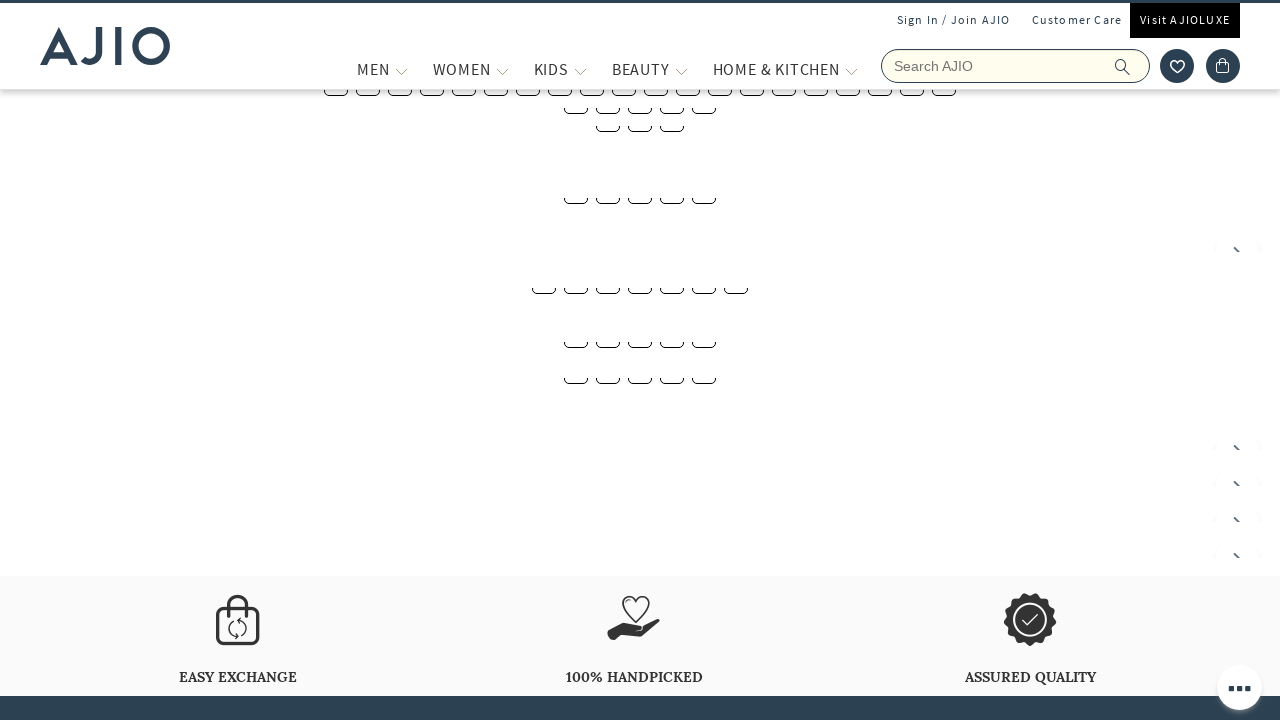

Filled search field with 'Watches' on input[name='searchVal']
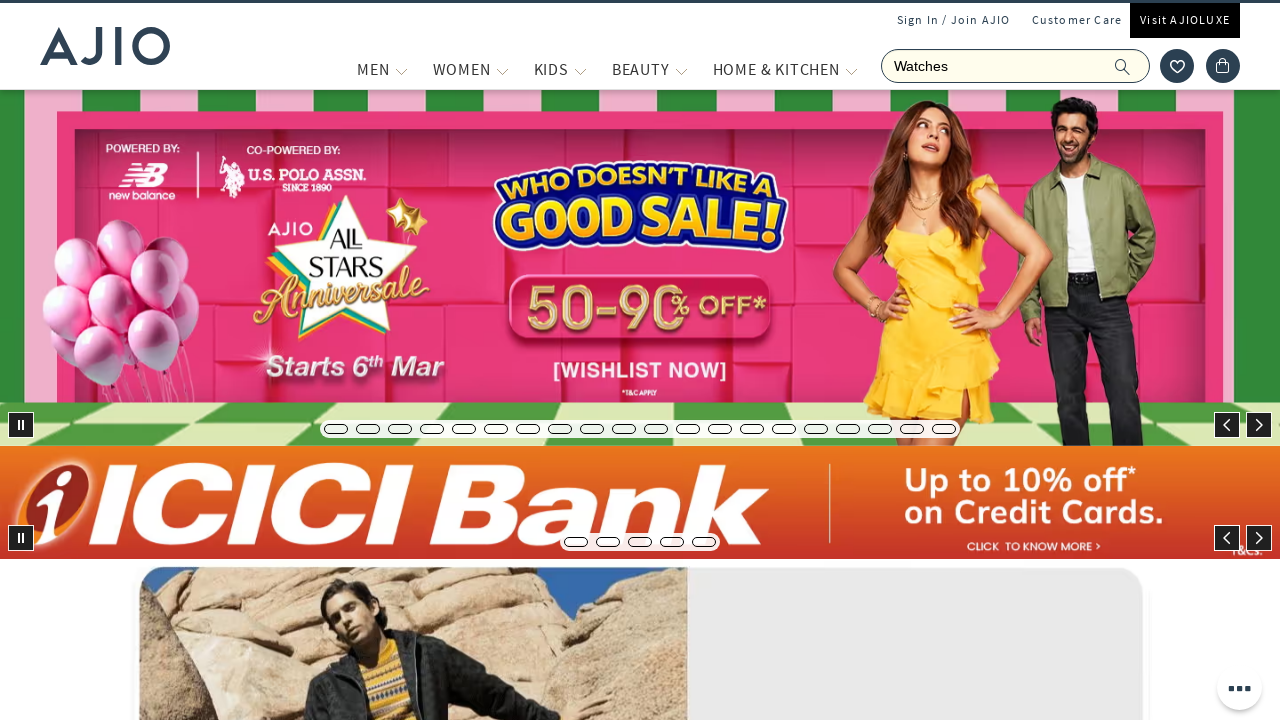

Clicked search icon to initiate search at (1123, 66) on .ic-search
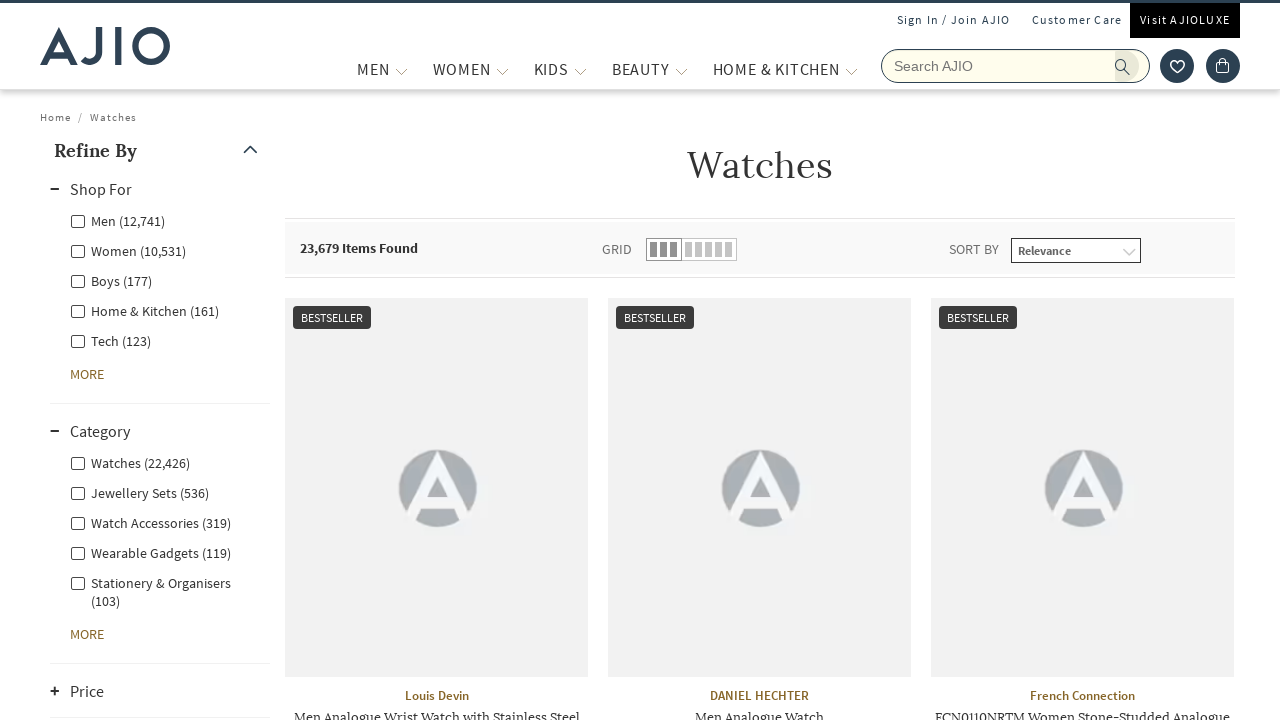

Search results loaded with watch products
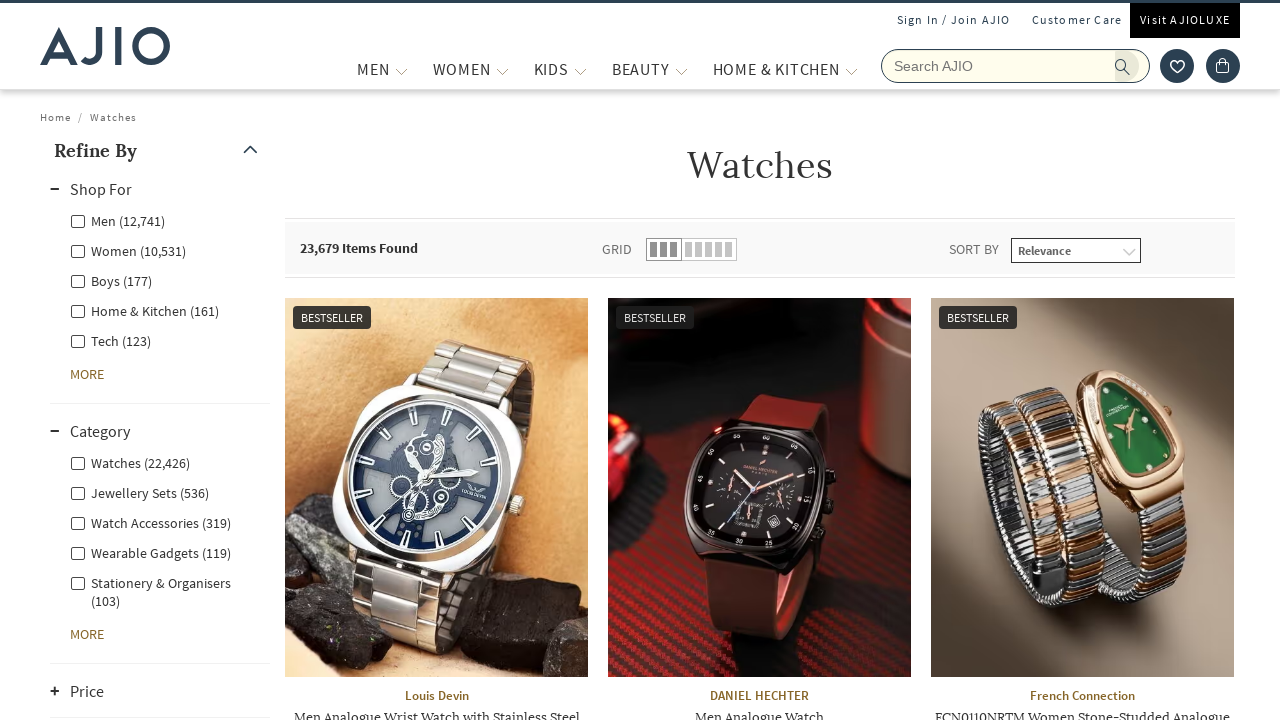

Clicked on watch product to open details at (436, 487) on img[alt*='Watch']
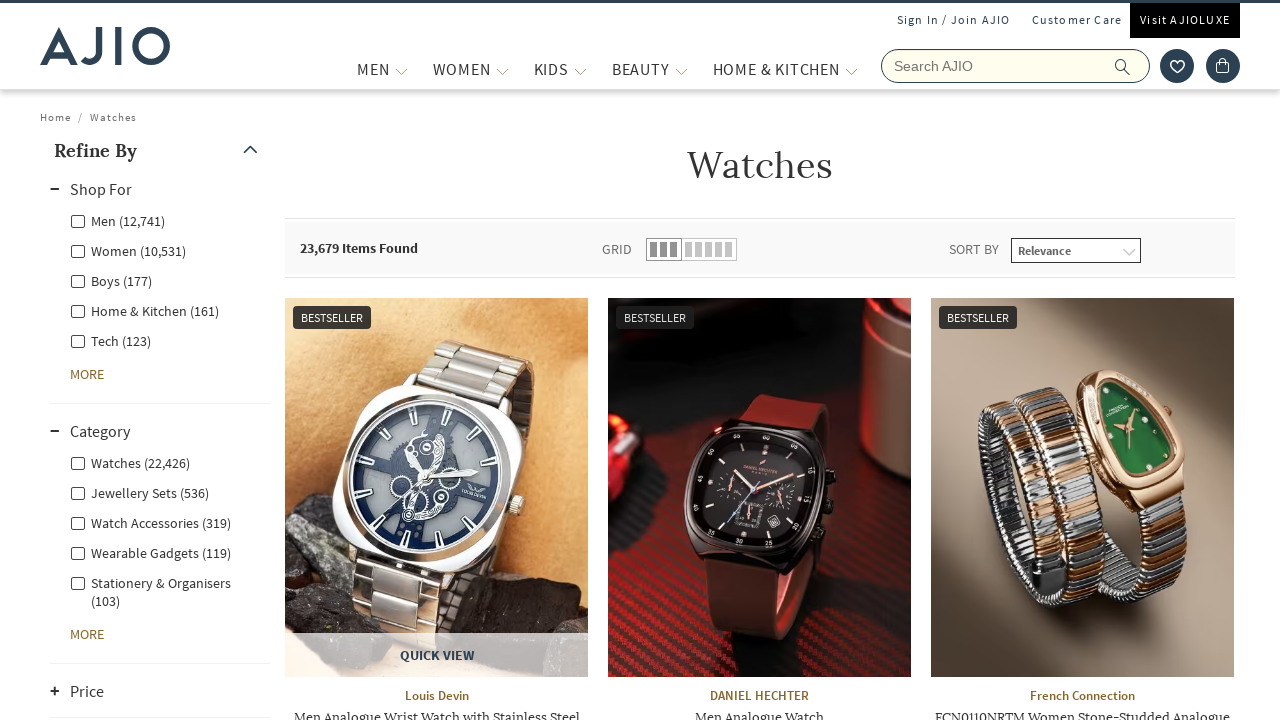

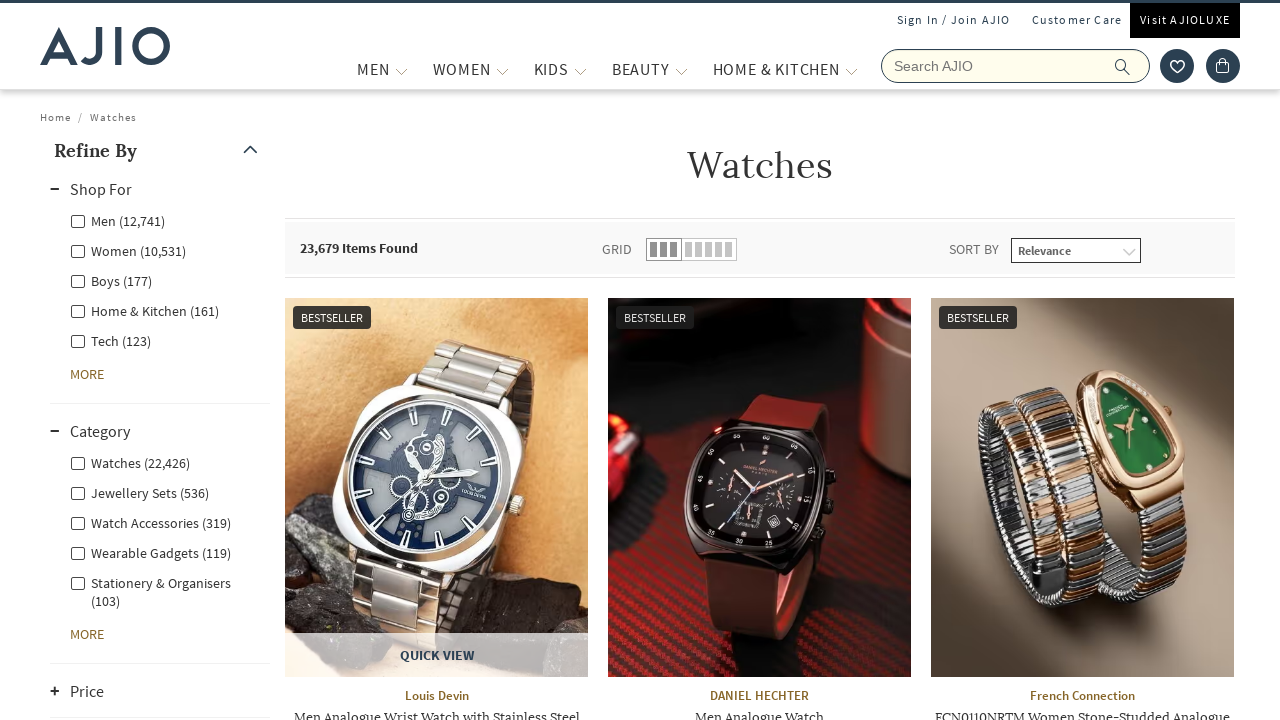